Navigates to HDFC Bank's net banking information page

Starting URL: https://www.hdfcbank.com/personal/ways-to-bank/online-banking/net-banking

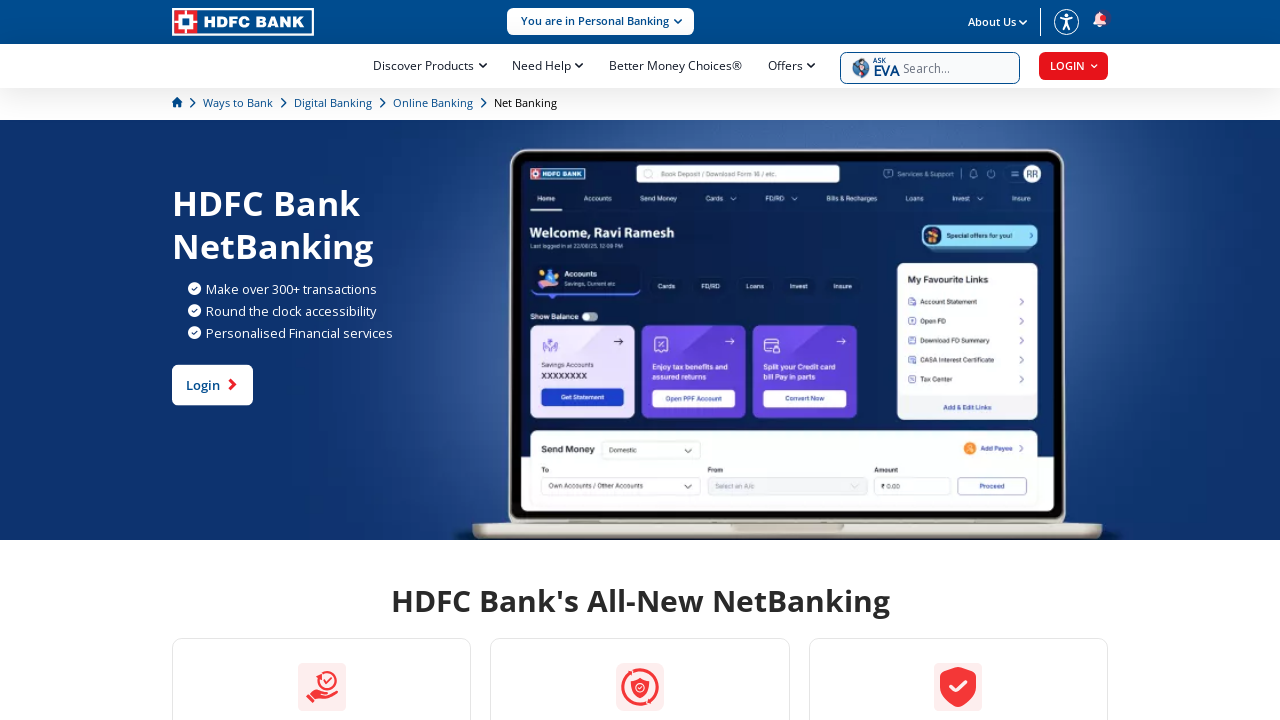

Navigated to HDFC Bank net banking information page
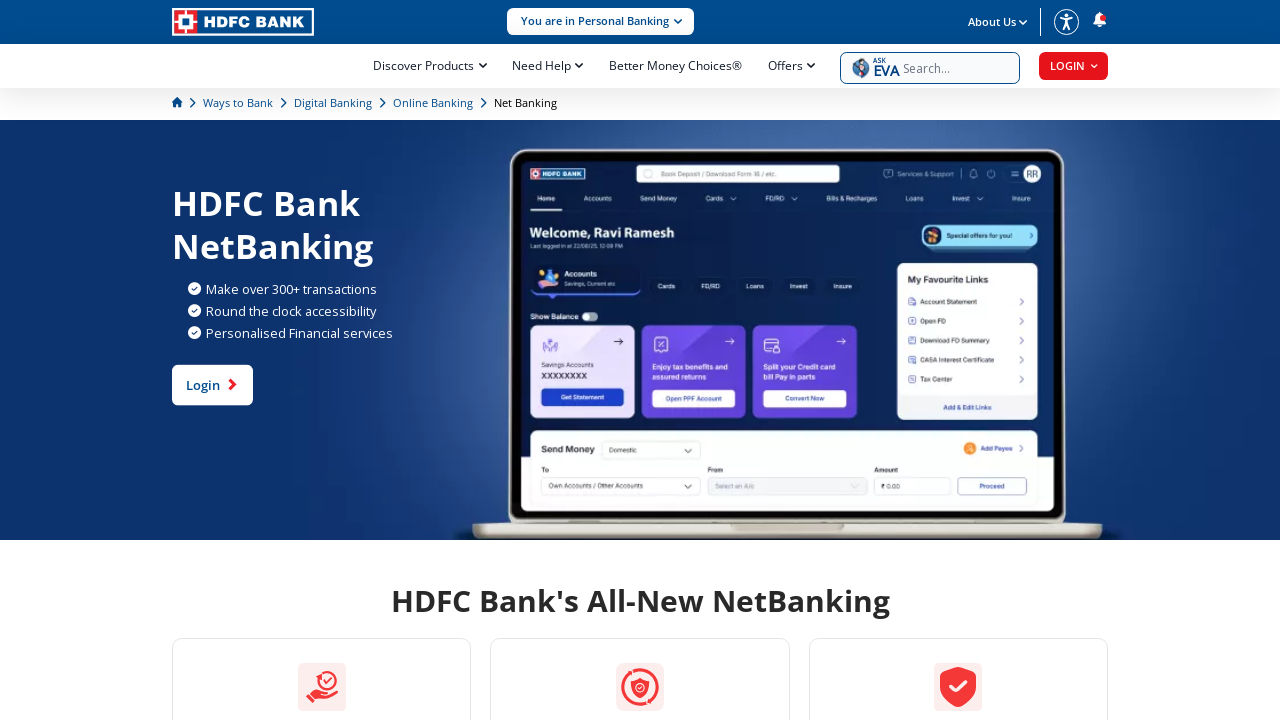

Page loaded with network idle state
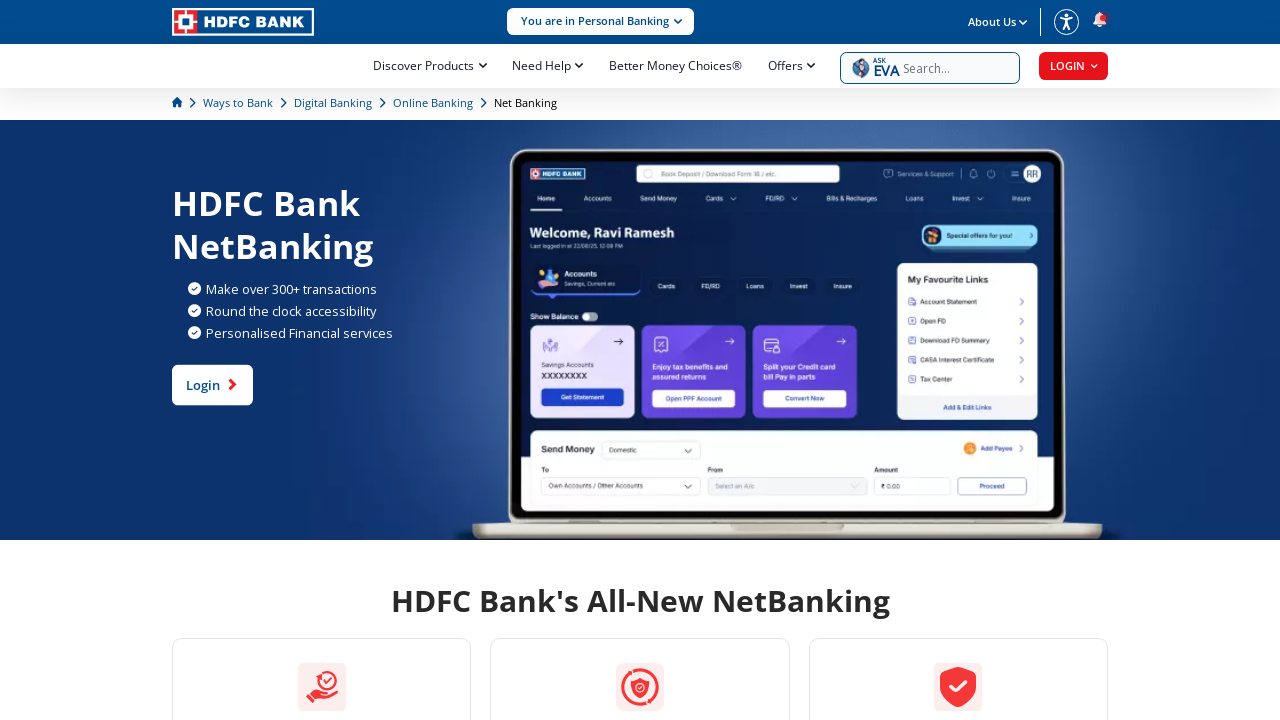

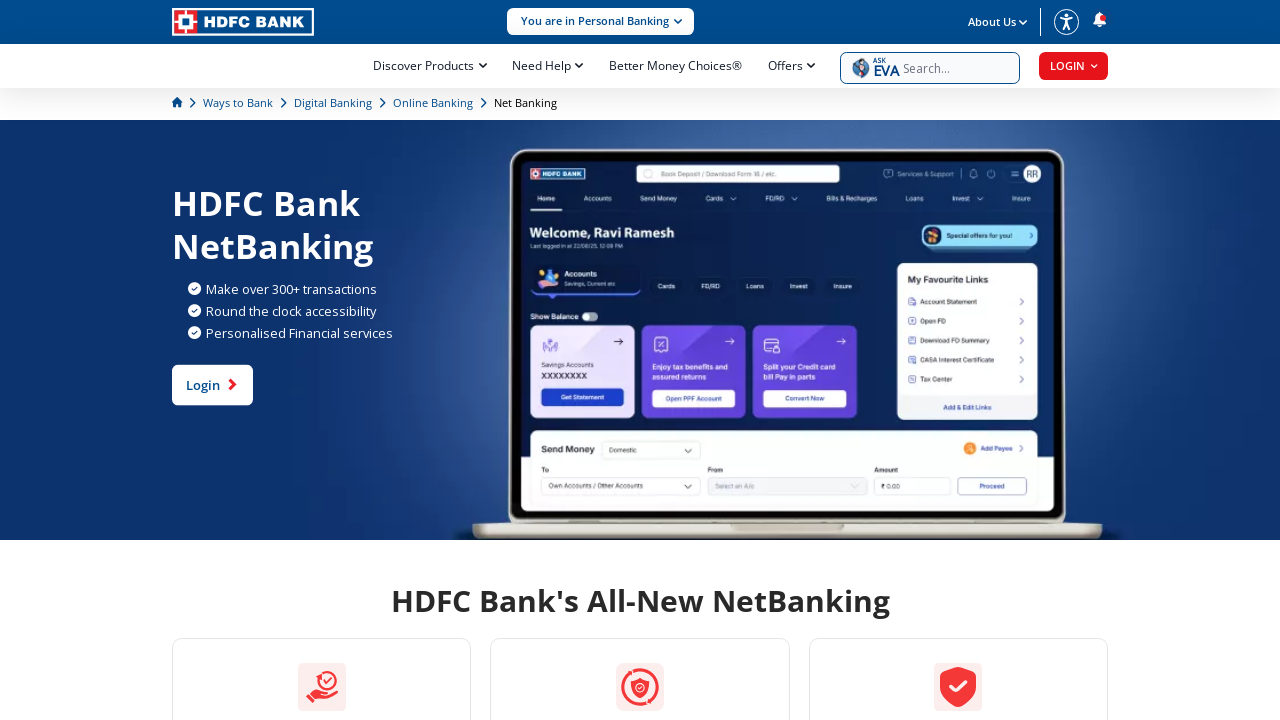